Tests editing a todo item by double-clicking, entering new text, and pressing Enter

Starting URL: https://demo.playwright.dev/todomvc

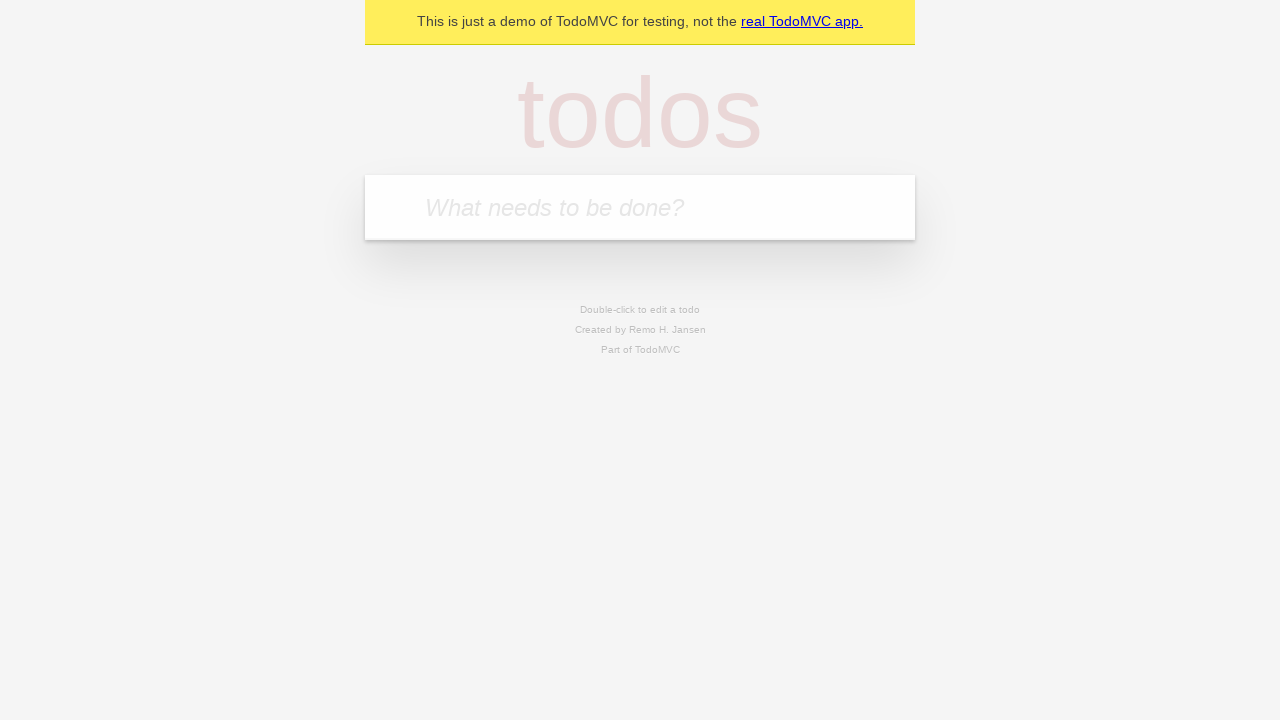

Filled todo input with 'buy some cheese' on internal:attr=[placeholder="What needs to be done?"i]
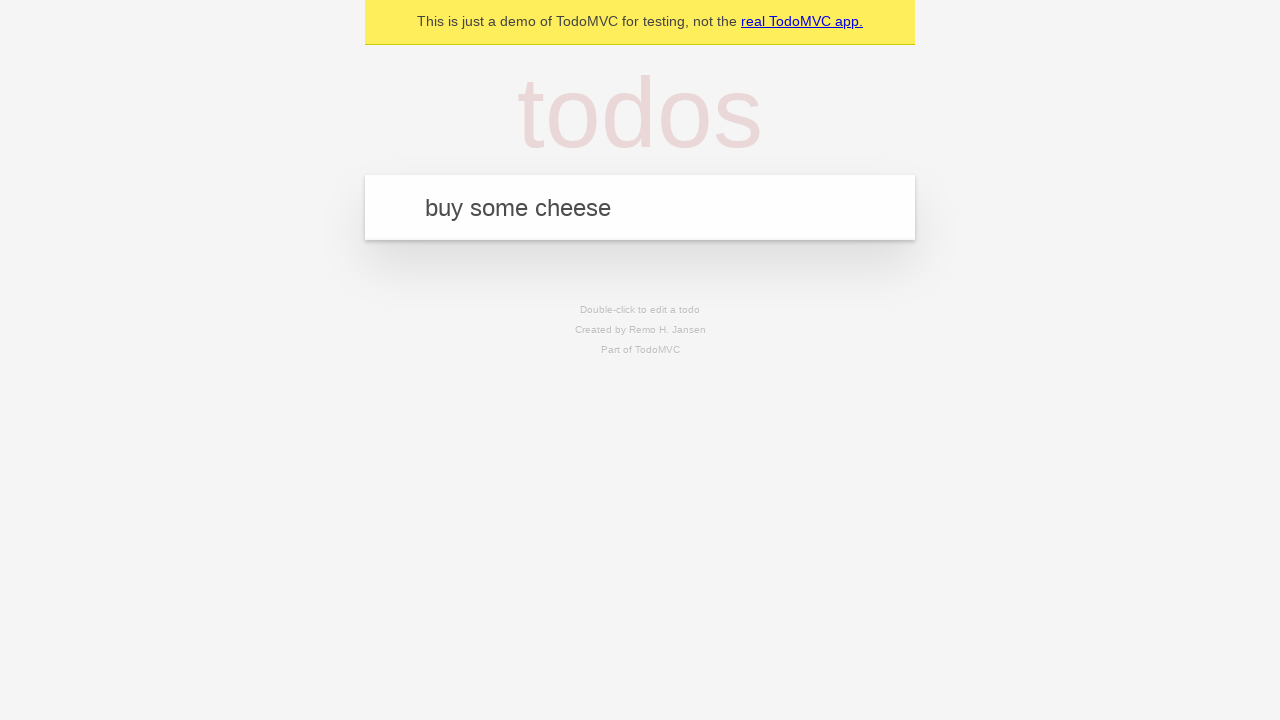

Pressed Enter to create first todo on internal:attr=[placeholder="What needs to be done?"i]
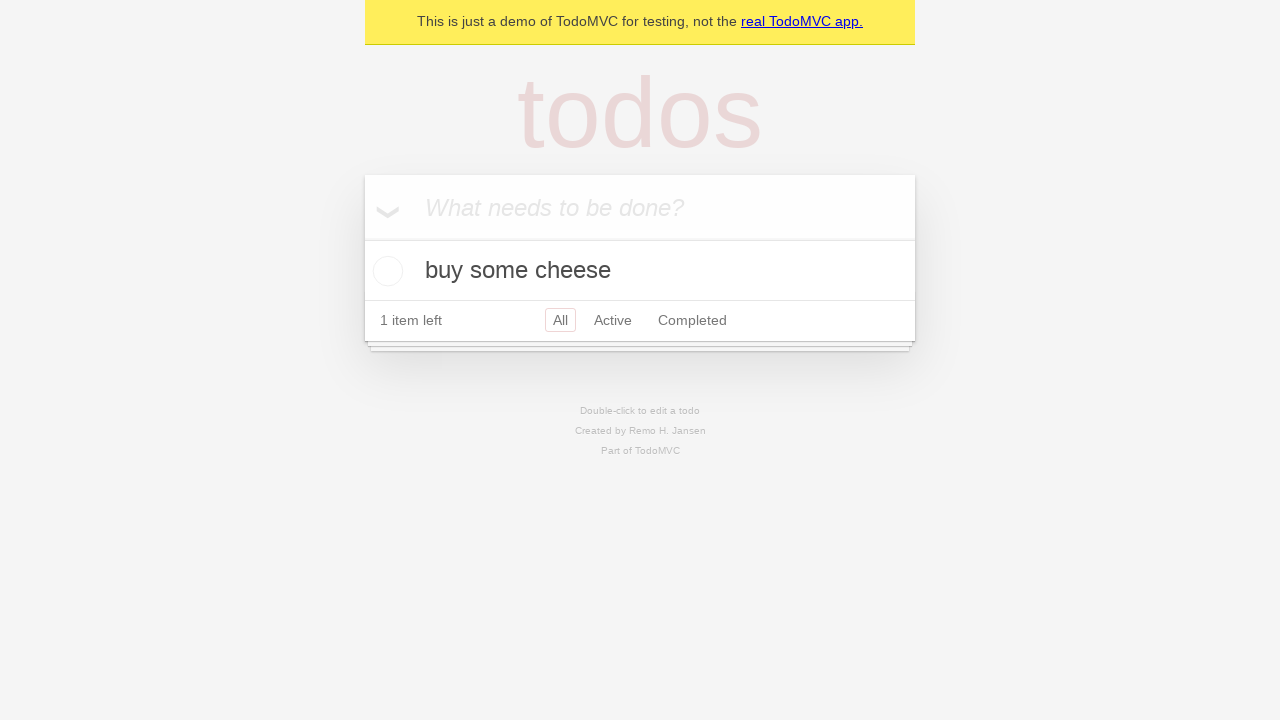

Filled todo input with 'feed the cat' on internal:attr=[placeholder="What needs to be done?"i]
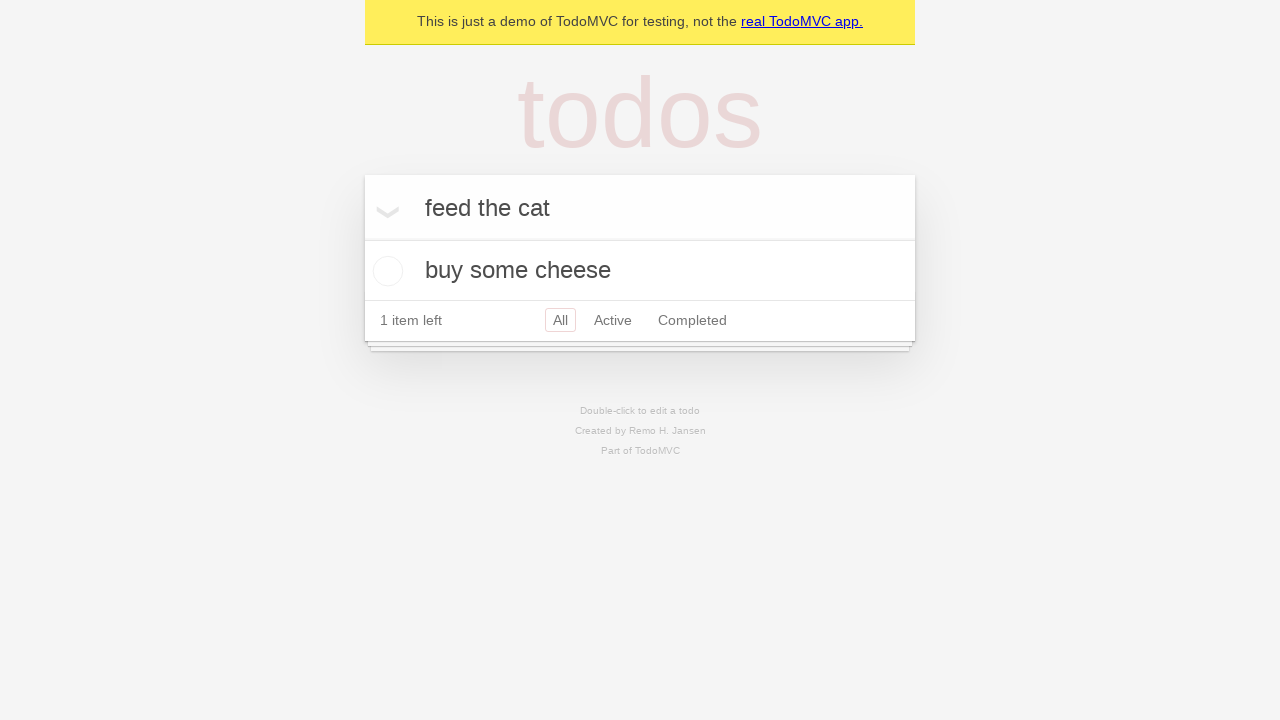

Pressed Enter to create second todo on internal:attr=[placeholder="What needs to be done?"i]
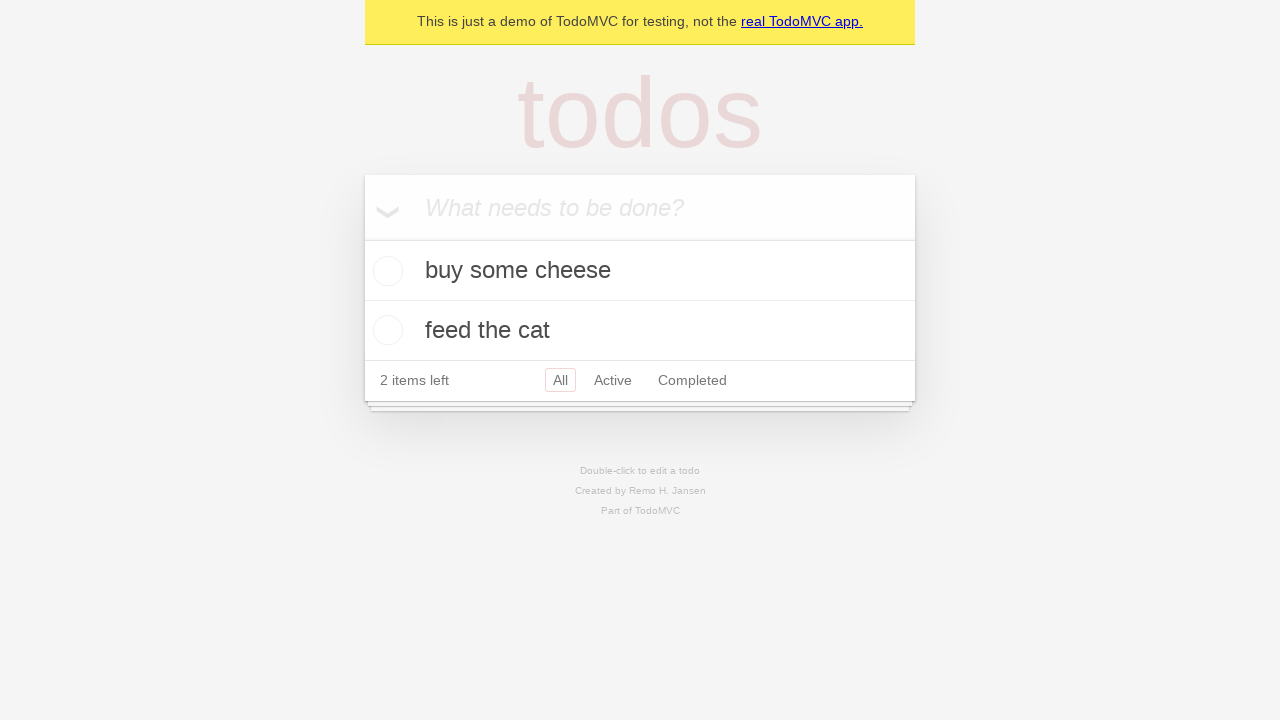

Filled todo input with 'book a doctors appointment' on internal:attr=[placeholder="What needs to be done?"i]
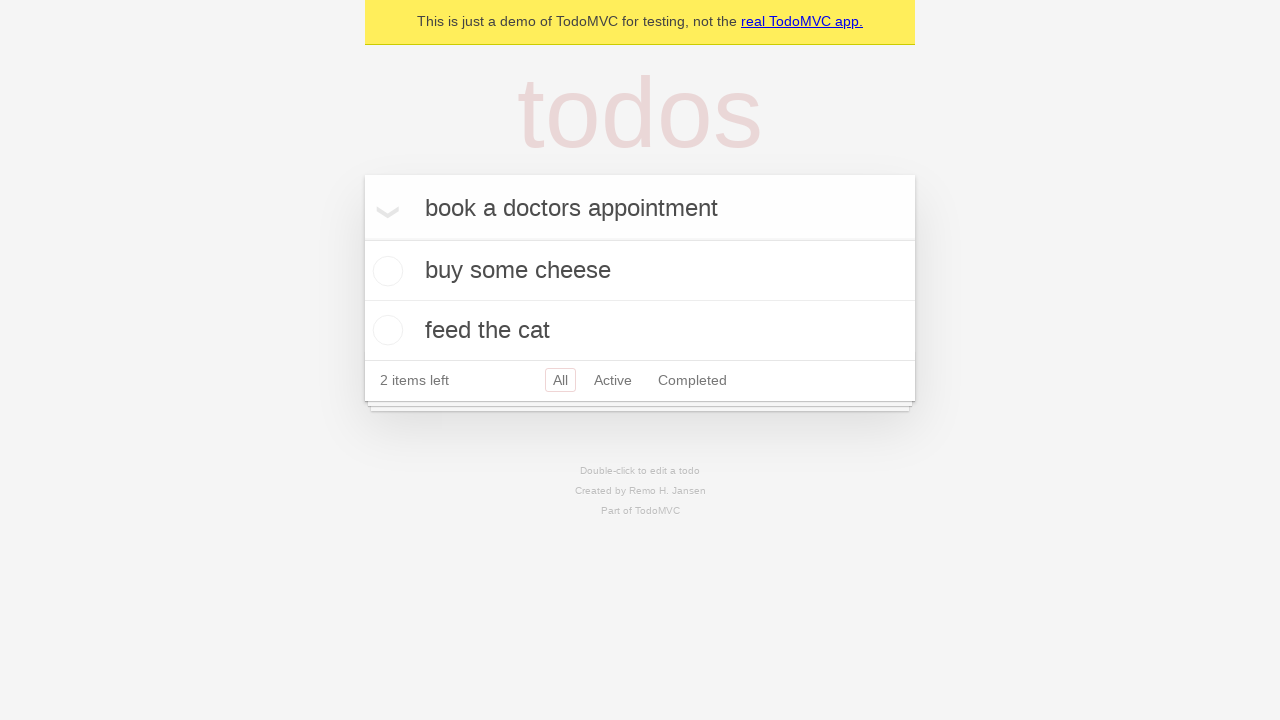

Pressed Enter to create third todo on internal:attr=[placeholder="What needs to be done?"i]
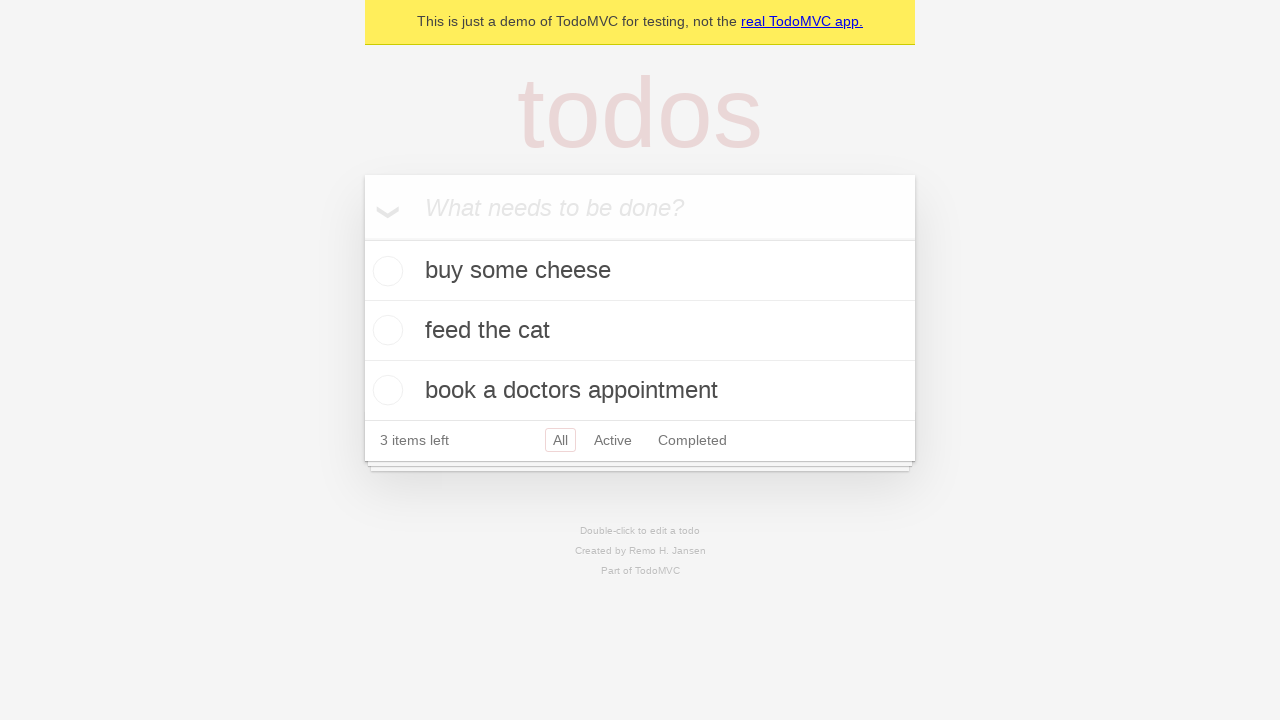

Waited for all 3 todos to be created in localStorage
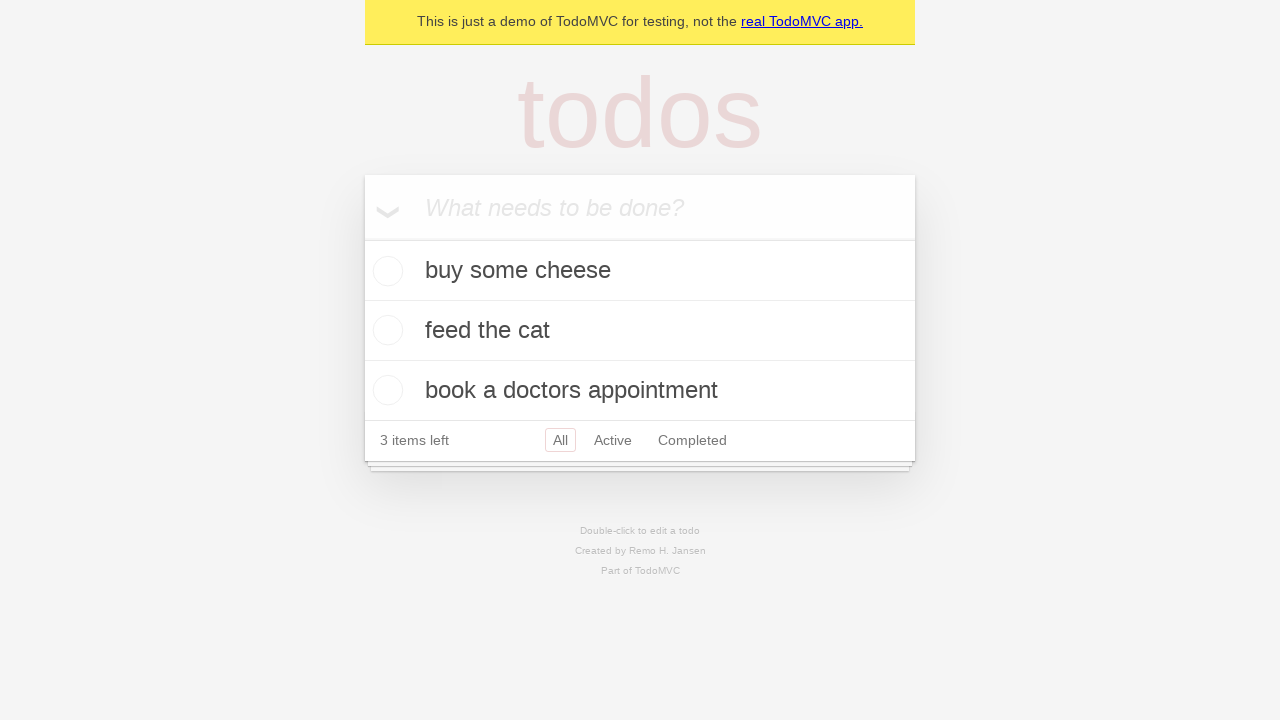

Retrieved all todo items
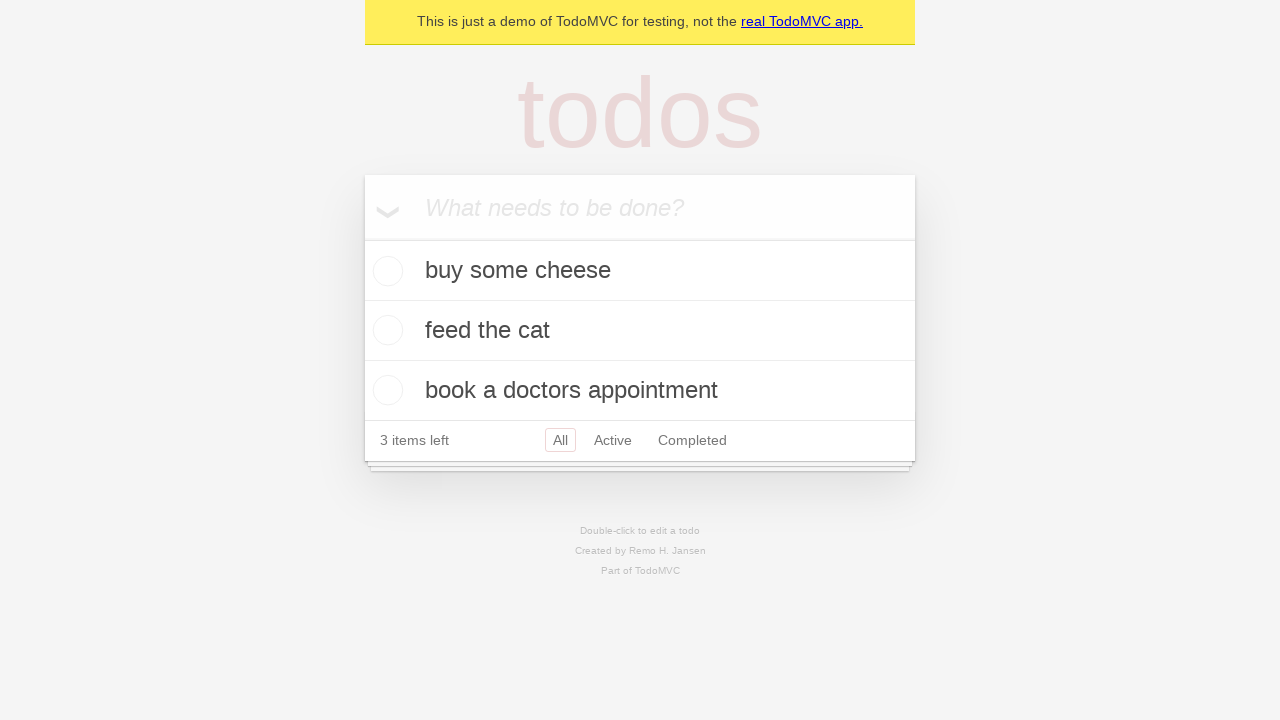

Selected second todo item
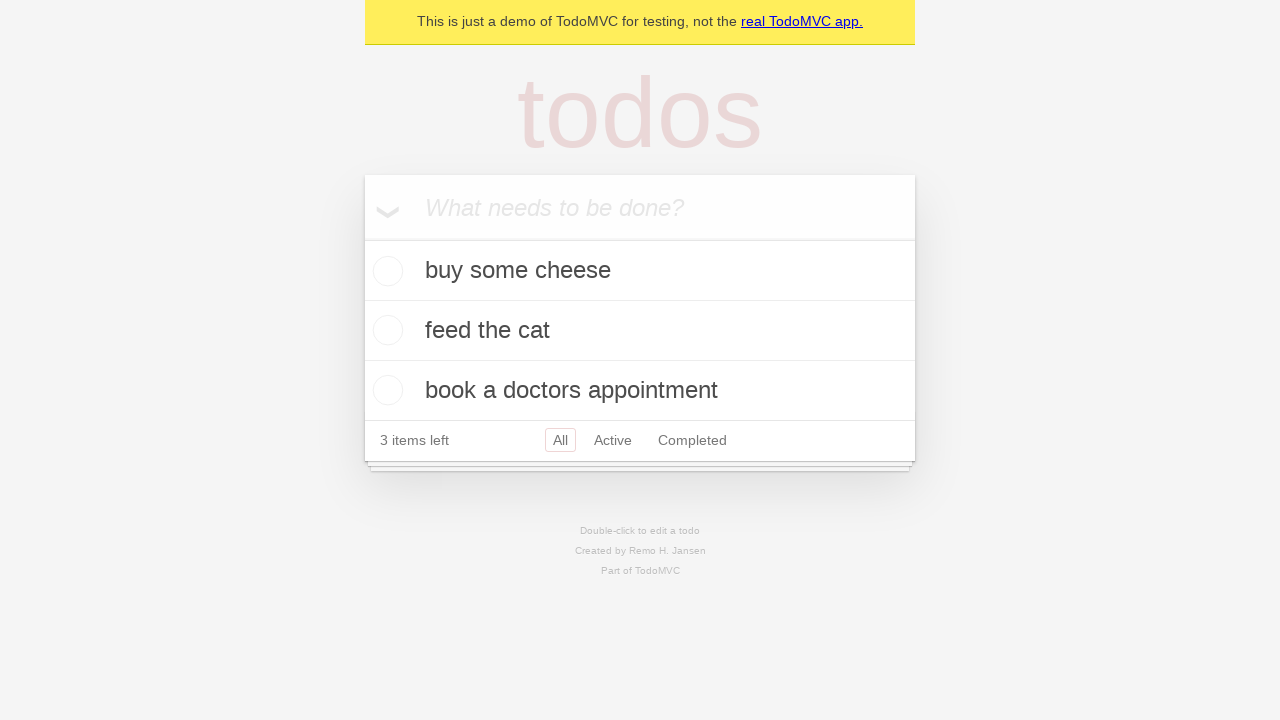

Double-clicked second todo to enter edit mode at (640, 331) on internal:testid=[data-testid="todo-item"s] >> nth=1
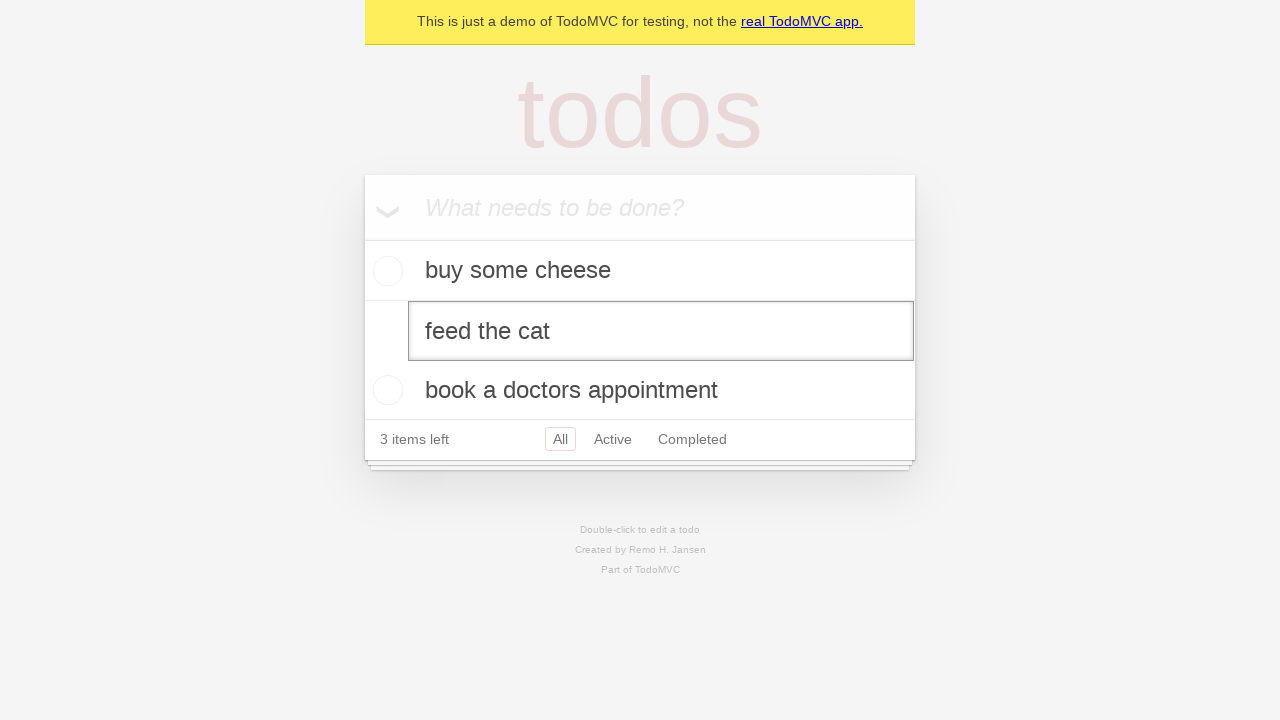

Filled edit textbox with 'buy some sausages' on internal:testid=[data-testid="todo-item"s] >> nth=1 >> internal:role=textbox[nam
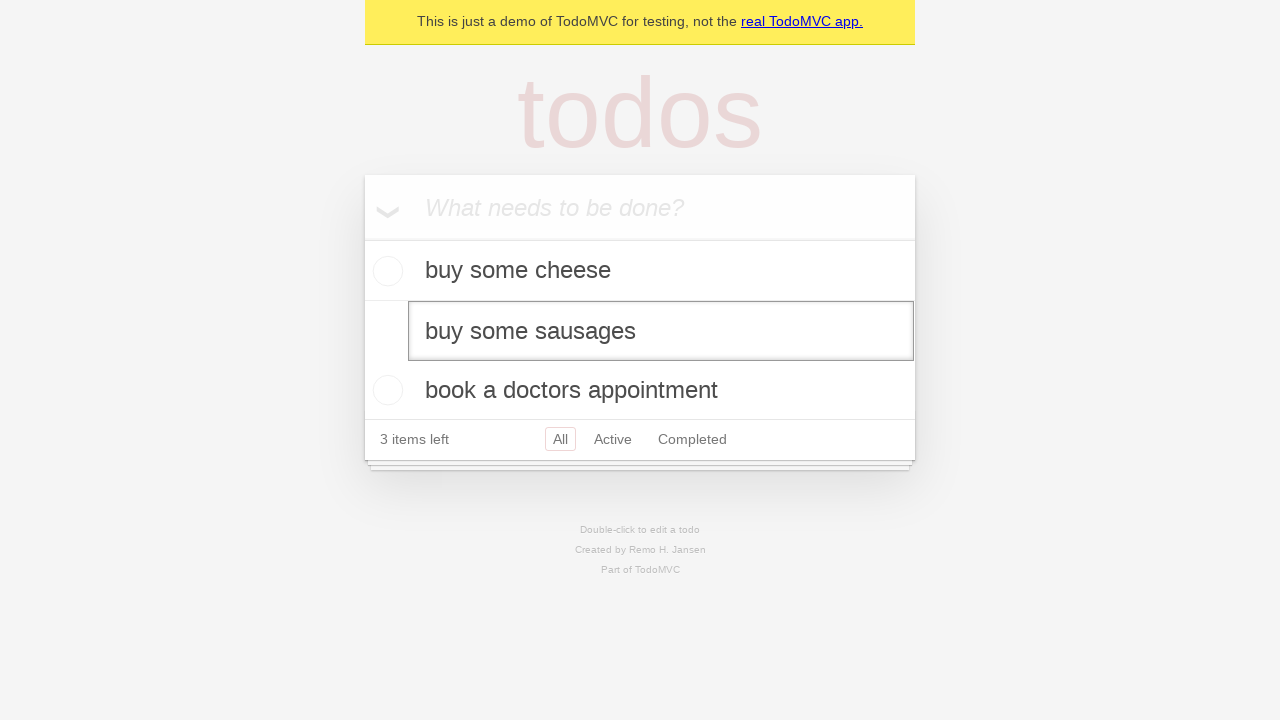

Pressed Enter to save edited todo text on internal:testid=[data-testid="todo-item"s] >> nth=1 >> internal:role=textbox[nam
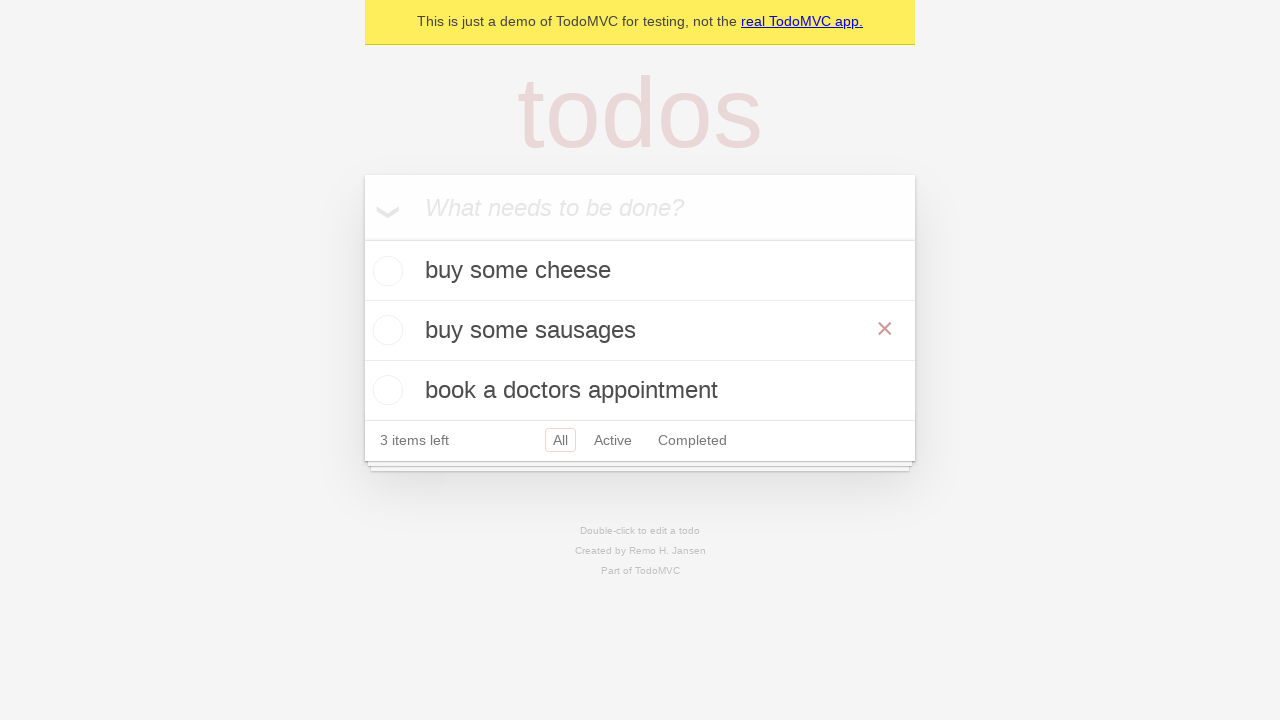

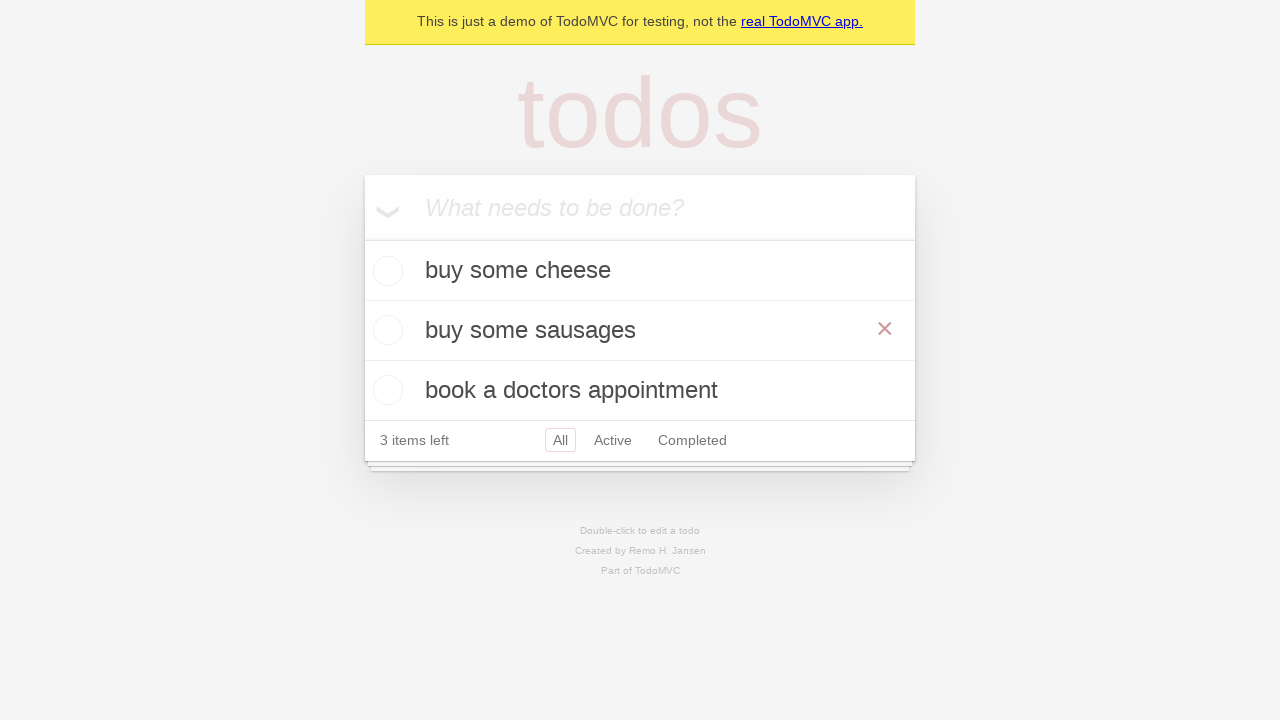